Tests keyboard modifier keys (Control+Click) to open a link in a new tab

Starting URL: http://omayo.blogspot.com/

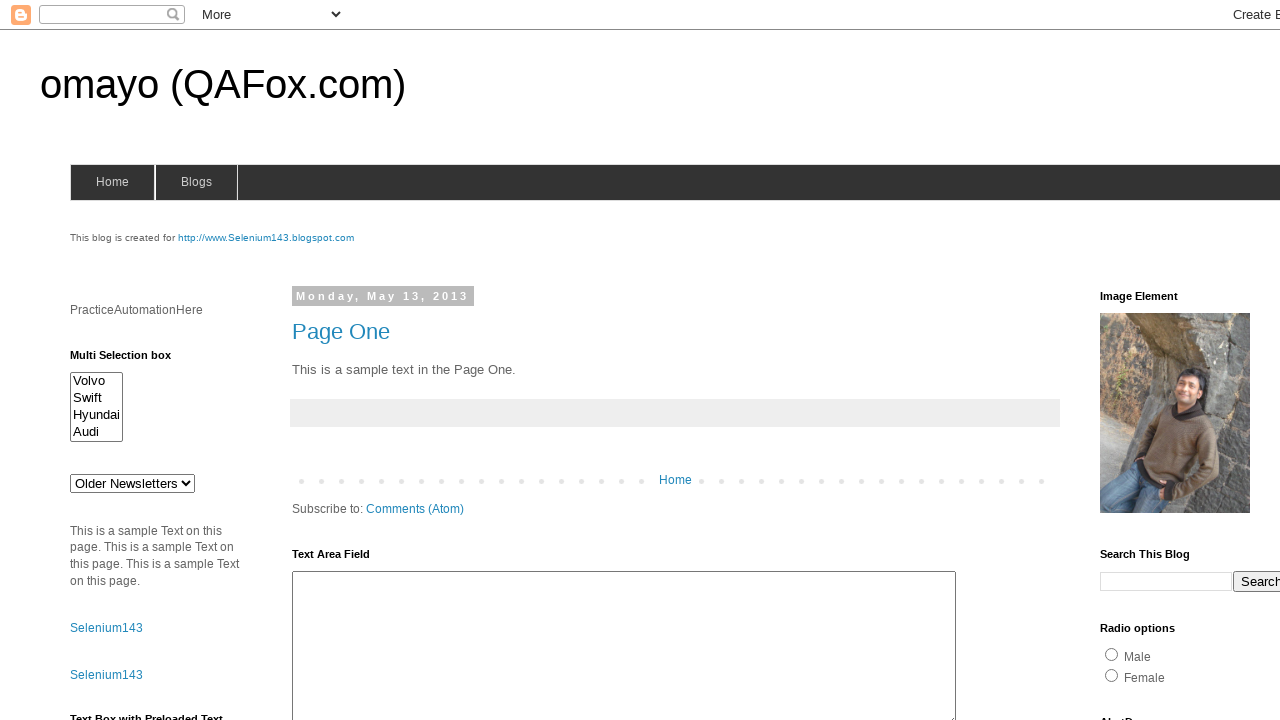

Located the compendiumdev link
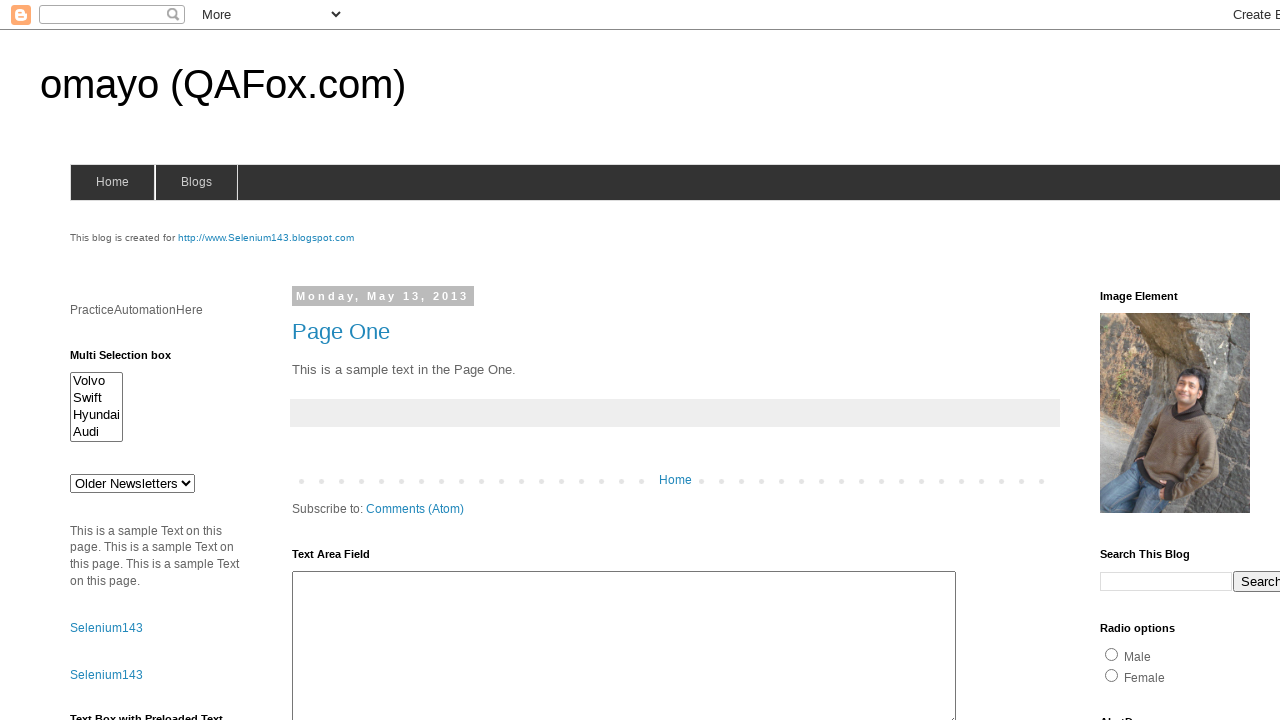

Pressed Control key down
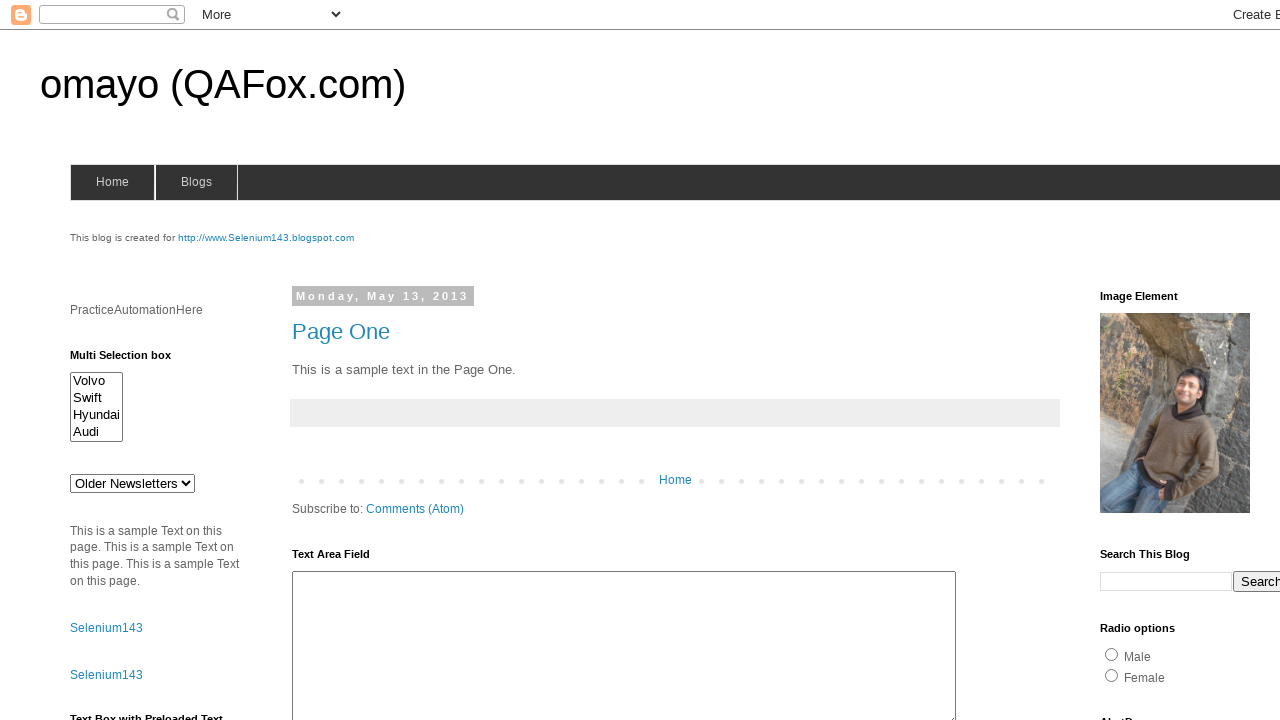

Clicked compendiumdev link while Control key held at (1160, 360) on a:has-text('compendiumdev')
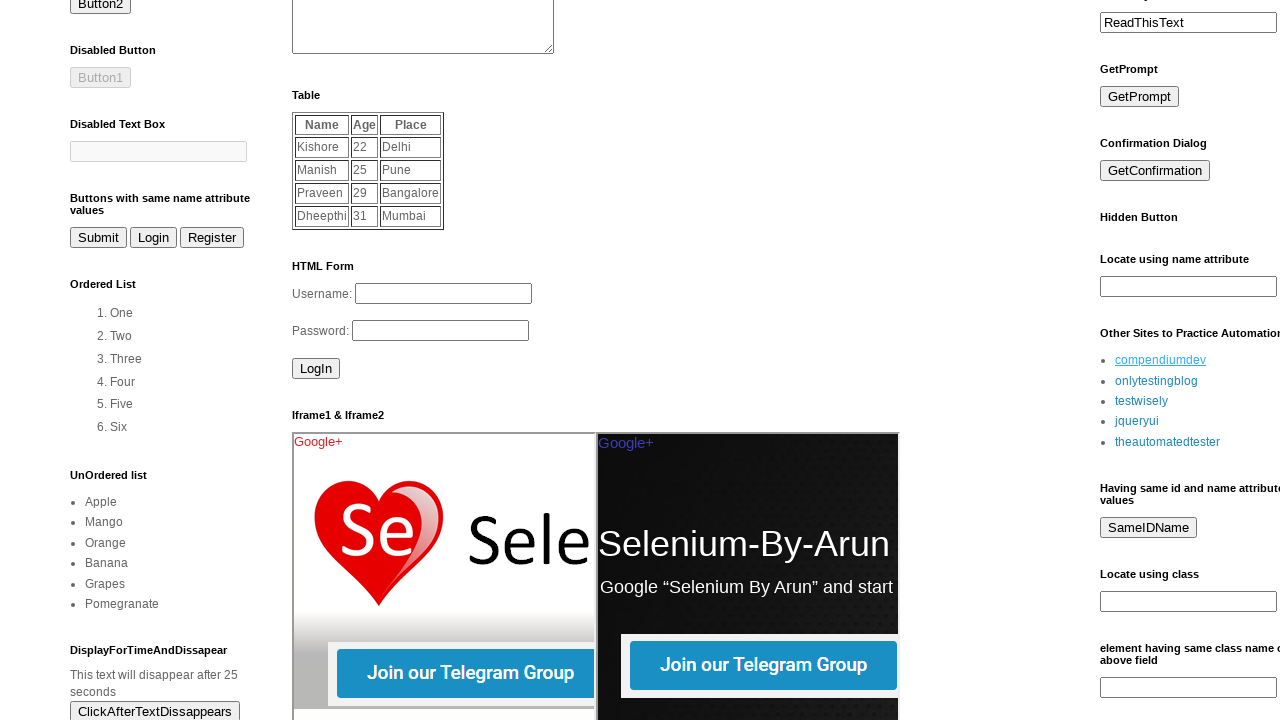

Released Control key
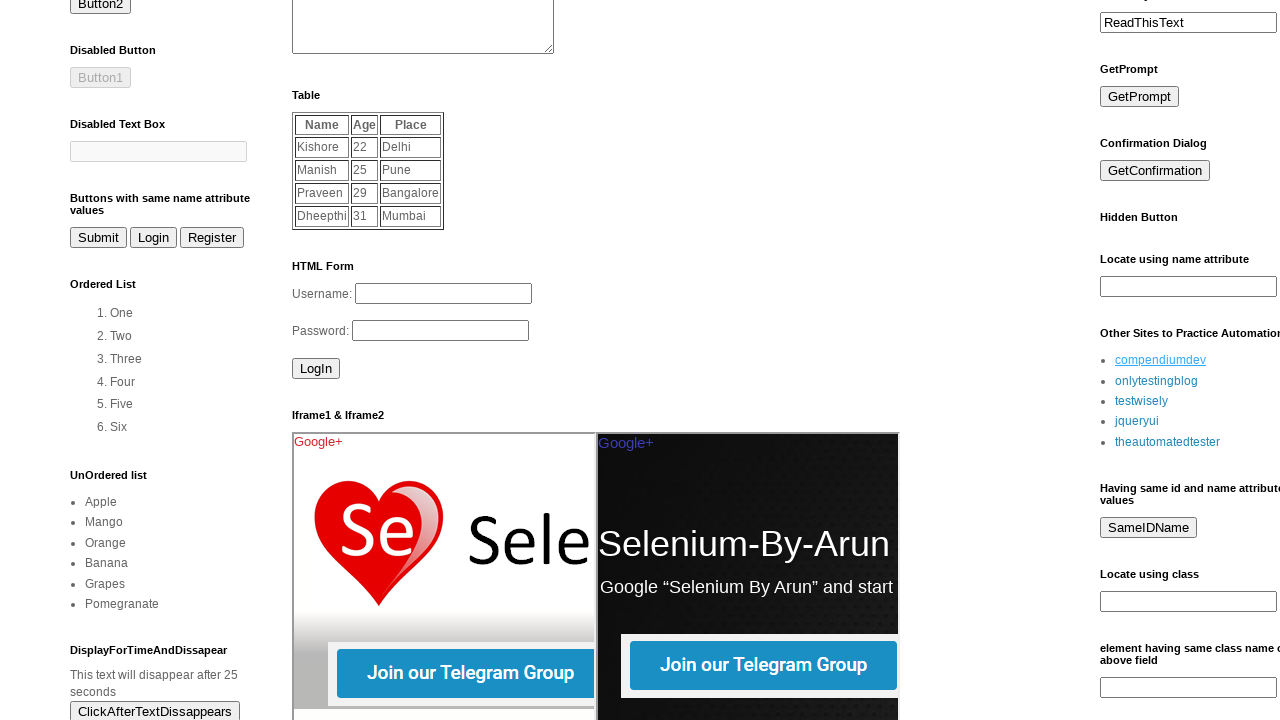

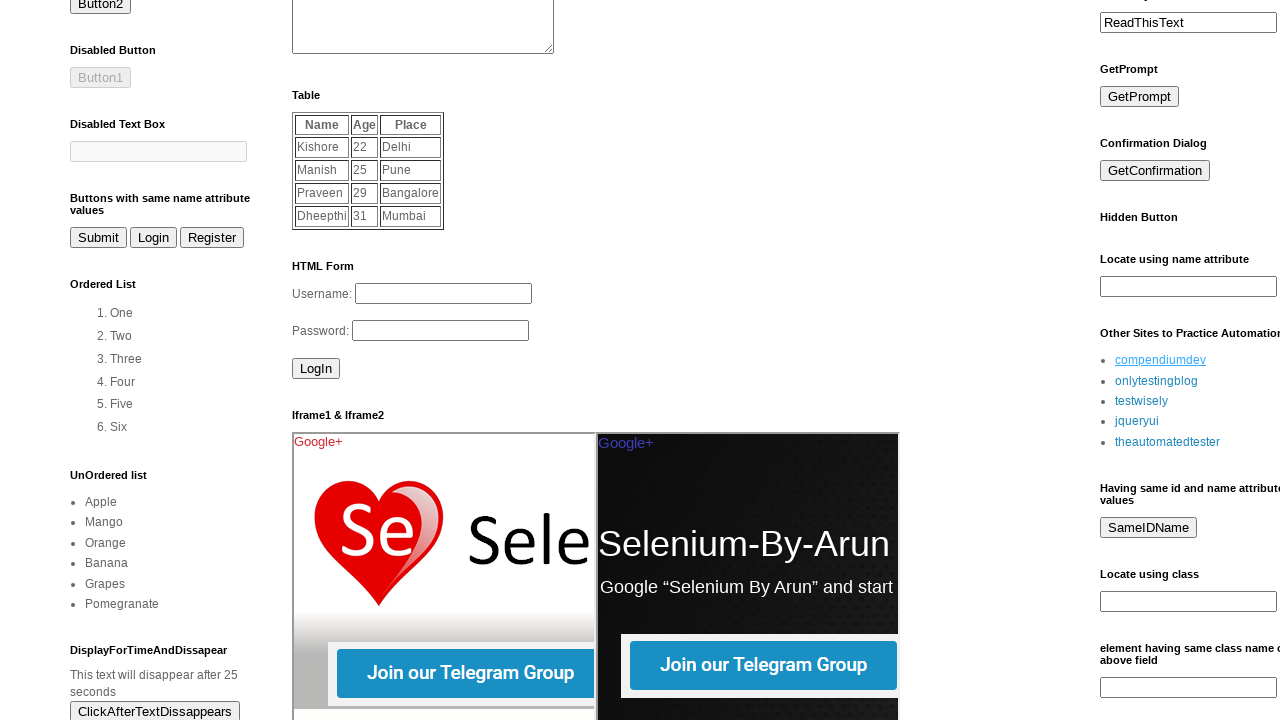